Tests a practice form by filling in a name field and clicking the submit button, then verifies the success alert message is displayed

Starting URL: https://rahulshettyacademy.com/angularpractice/

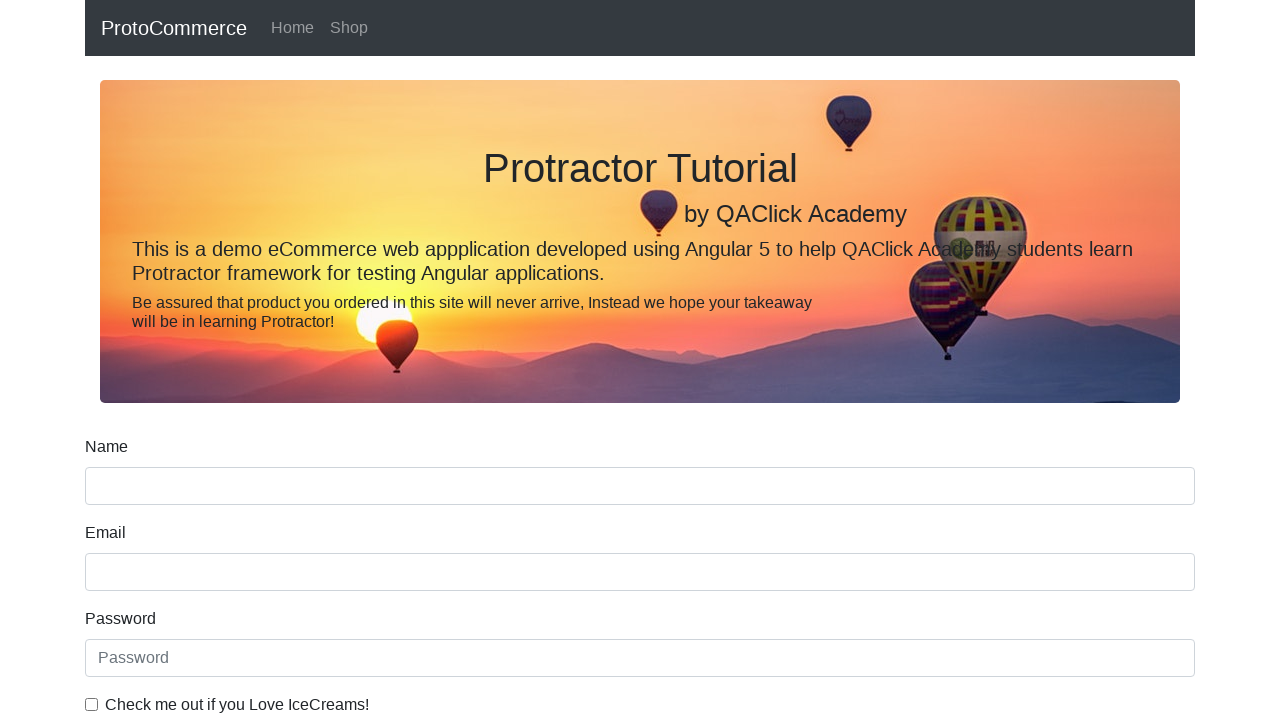

Filled name field with 'Tomi' on input[name='name']
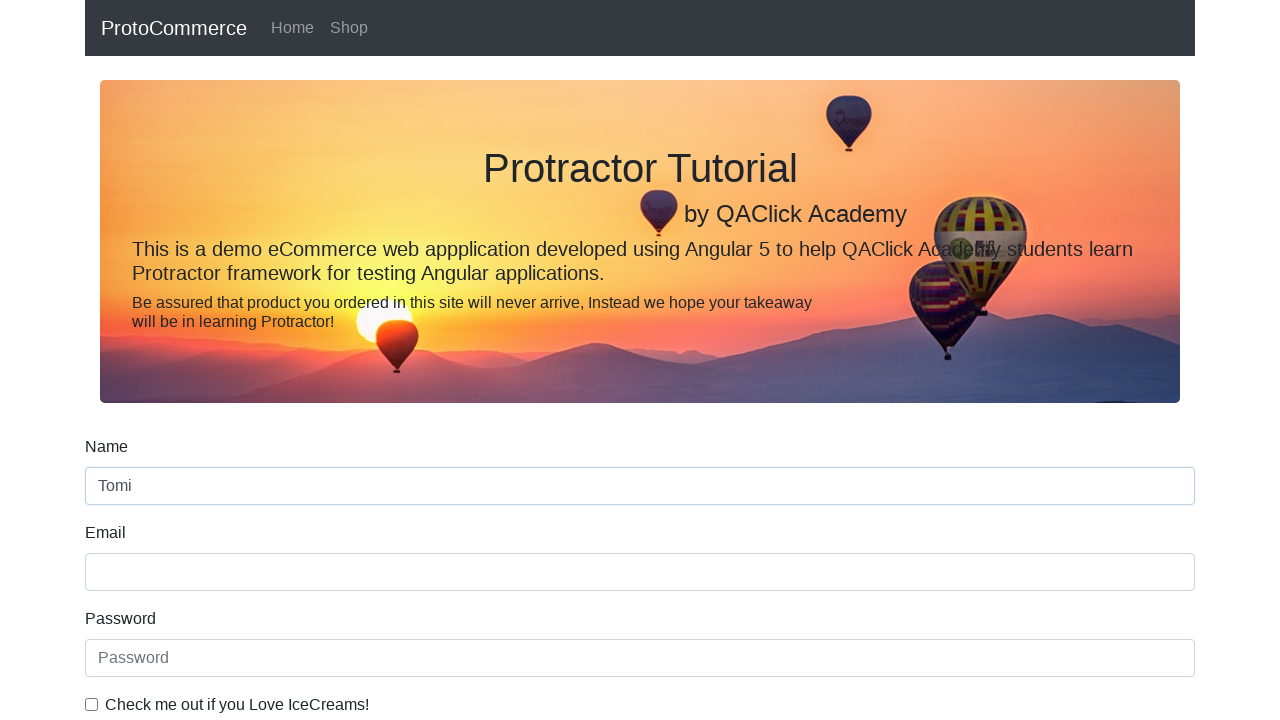

Clicked submit button at (123, 491) on input[type='submit']
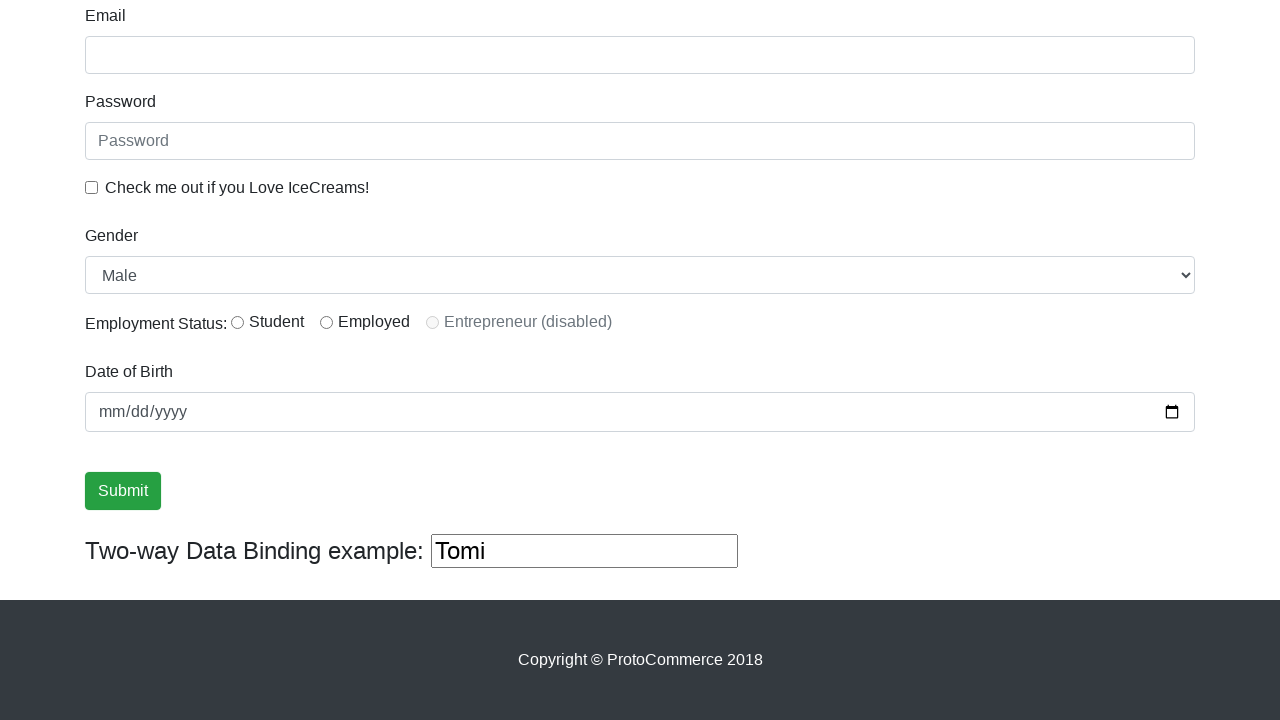

Success alert message is displayed
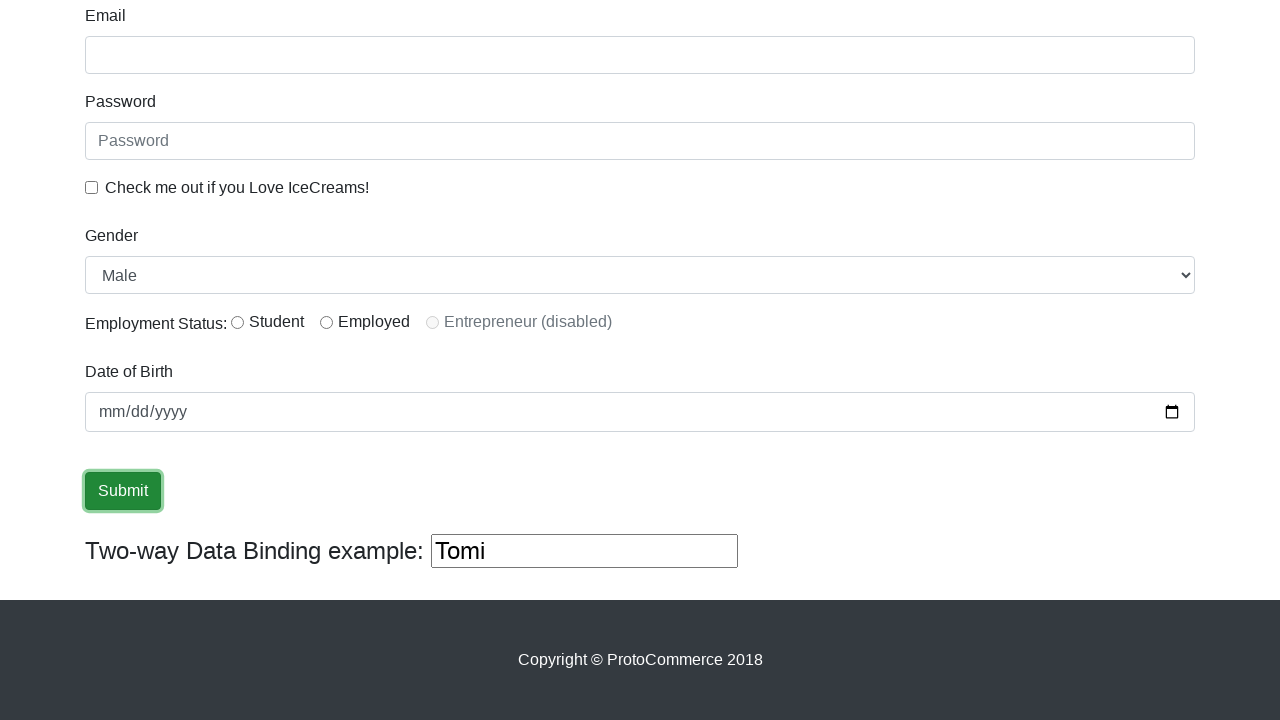

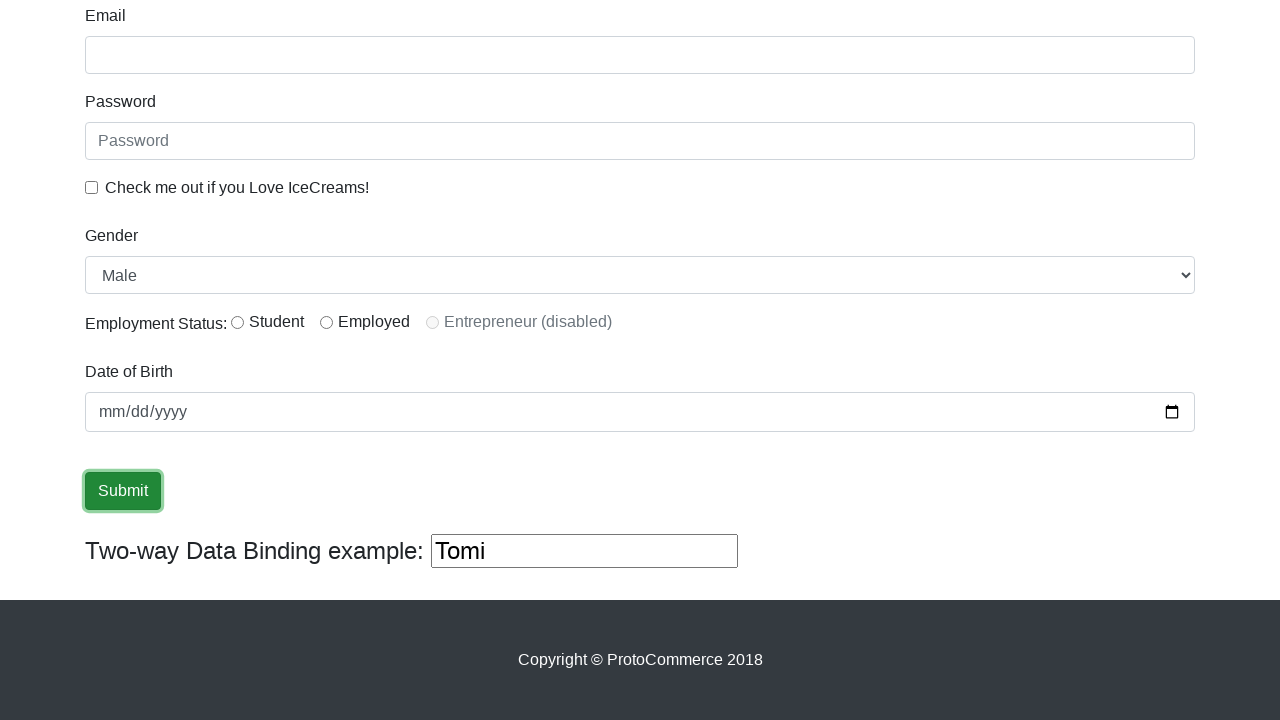